Navigates to the Ampeg homepage and verifies the page loads correctly by checking the current URL matches the expected URL.

Starting URL: https://ampeg.com/index.html

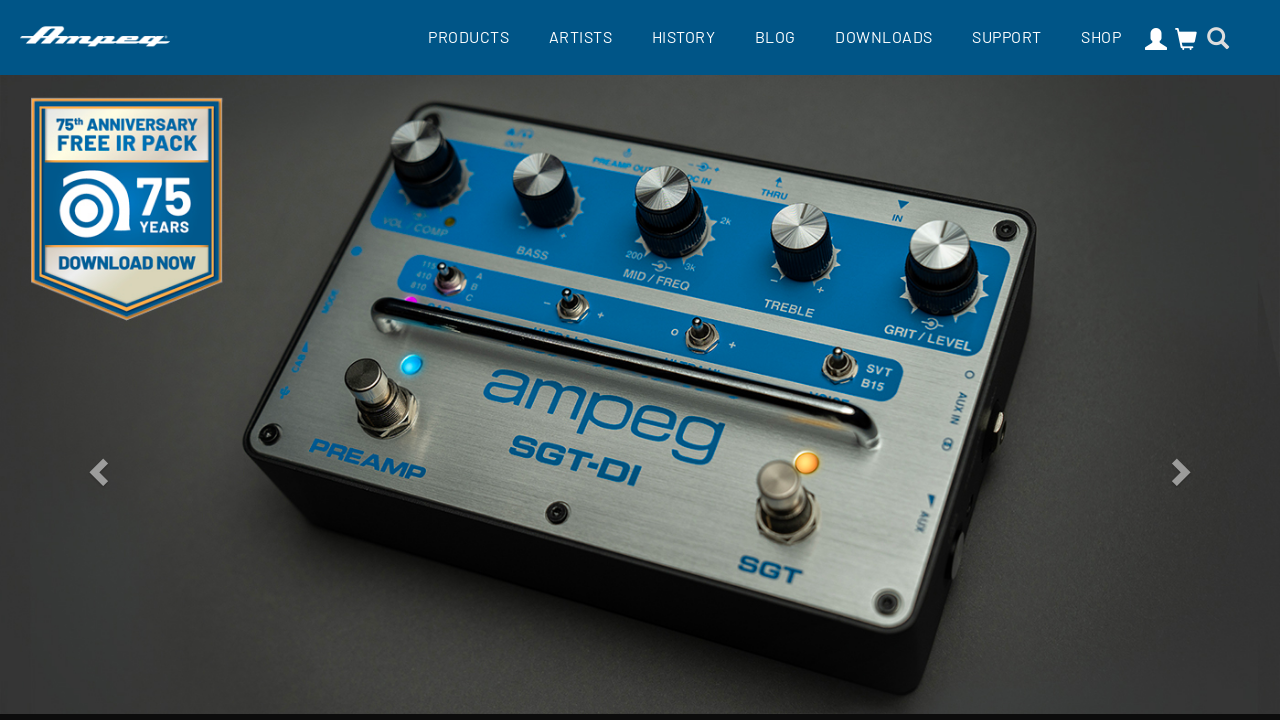

Page loaded and DOM content rendered
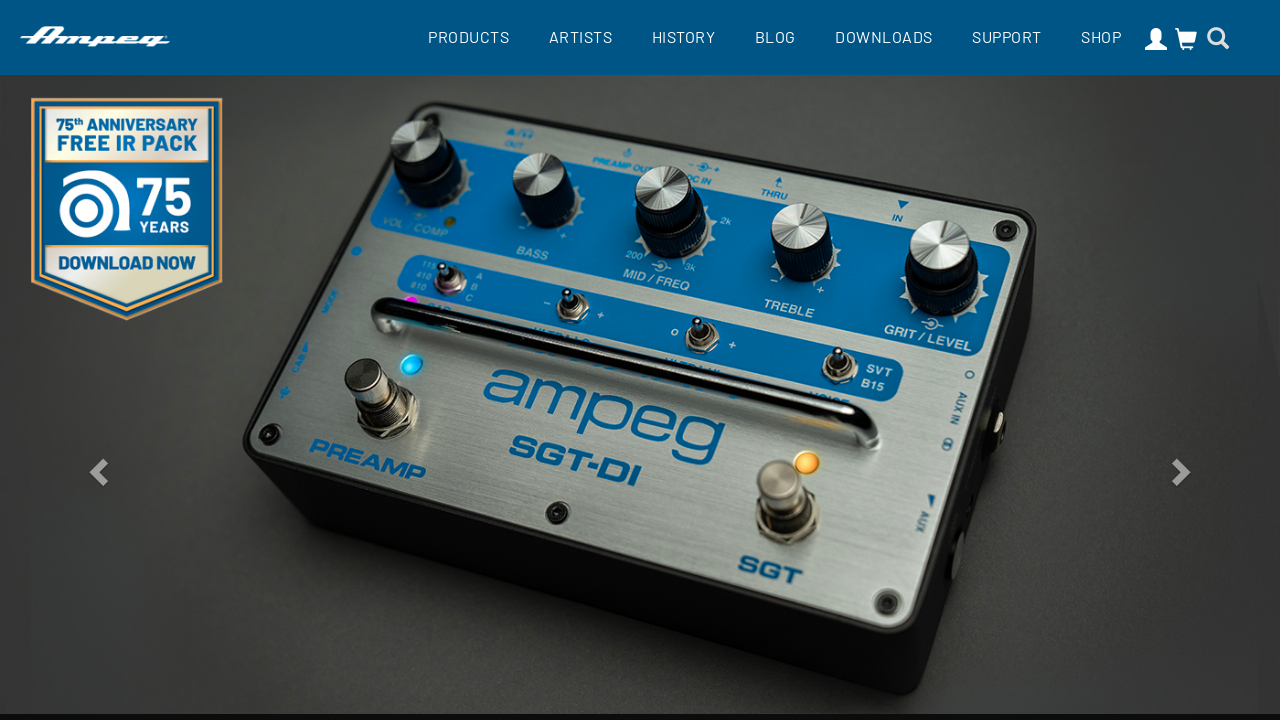

Verified current URL matches expected URL https://ampeg.com/index.html
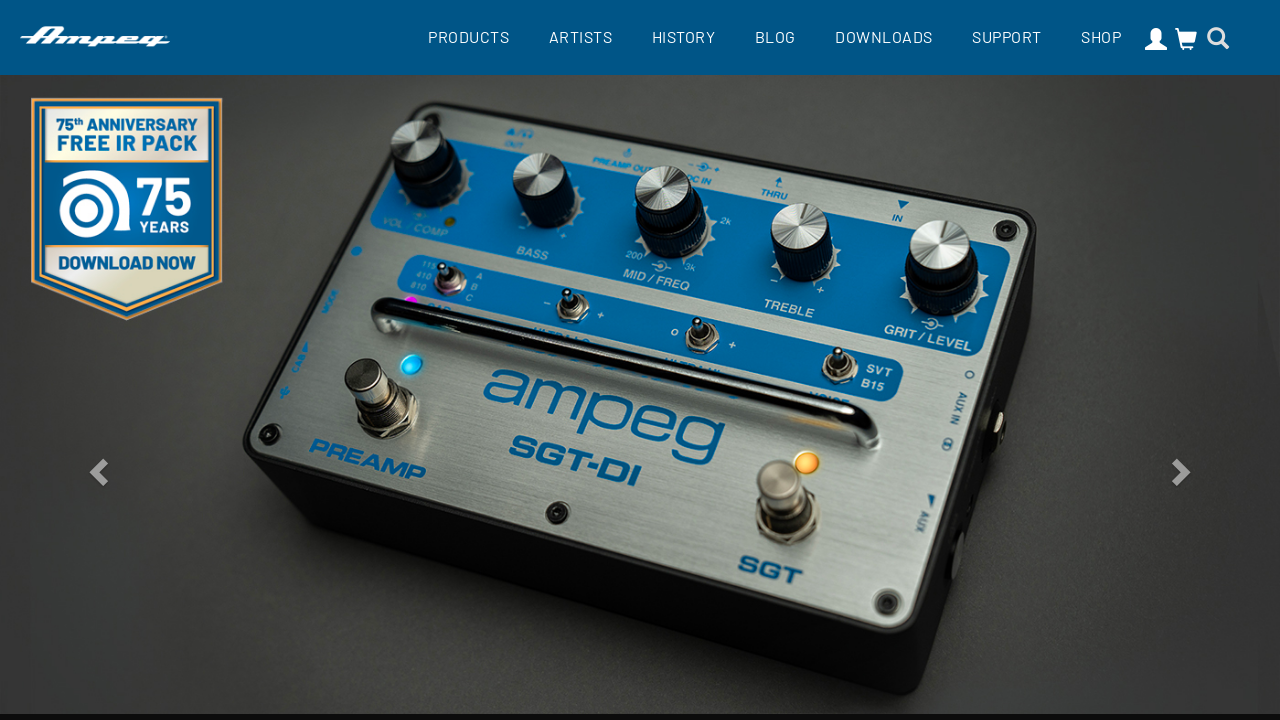

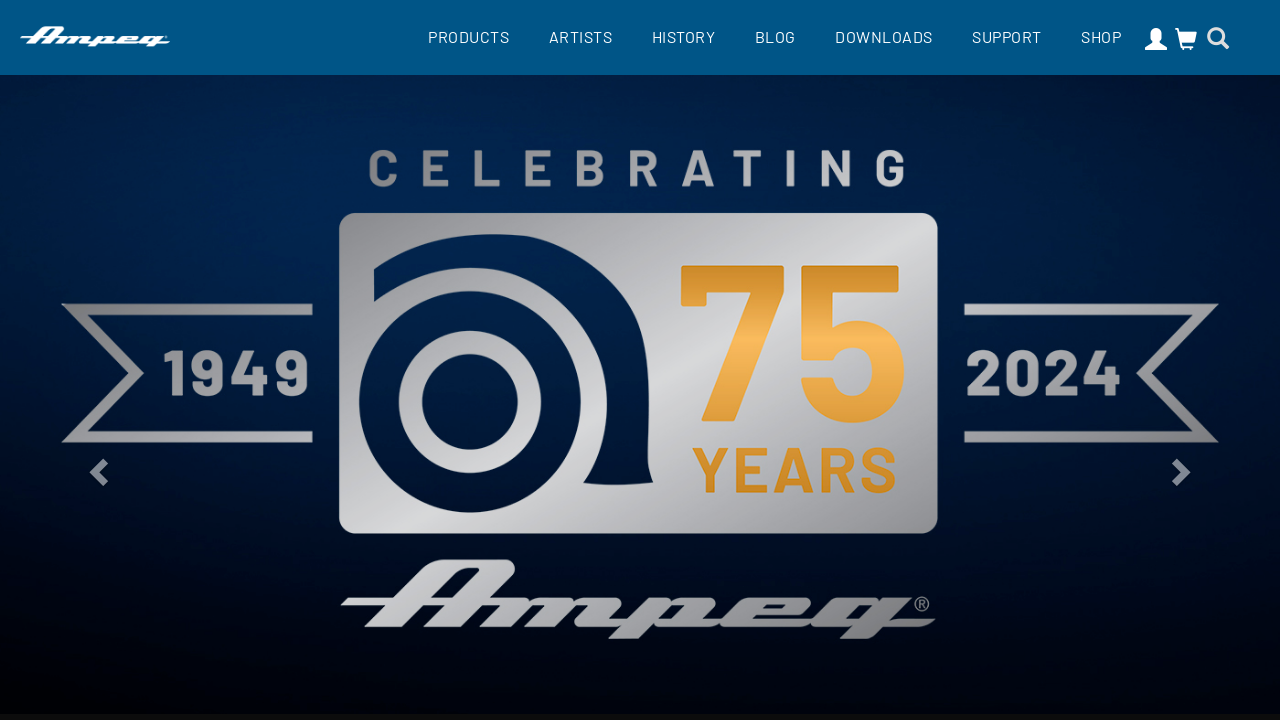